Tests handling of multiple browser windows by clicking buttons that open new windows and tabs, then switching between them

Starting URL: https://demoqa.com/browser-windows

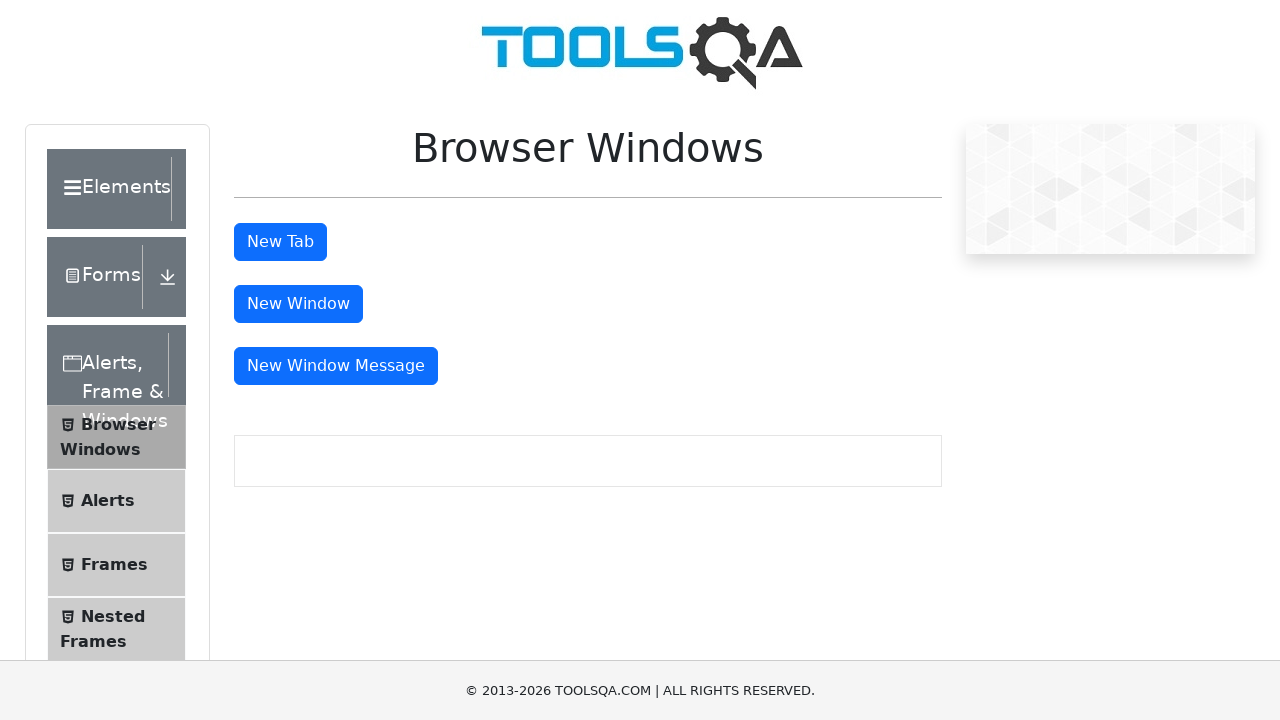

Waited for window button to load on initial page
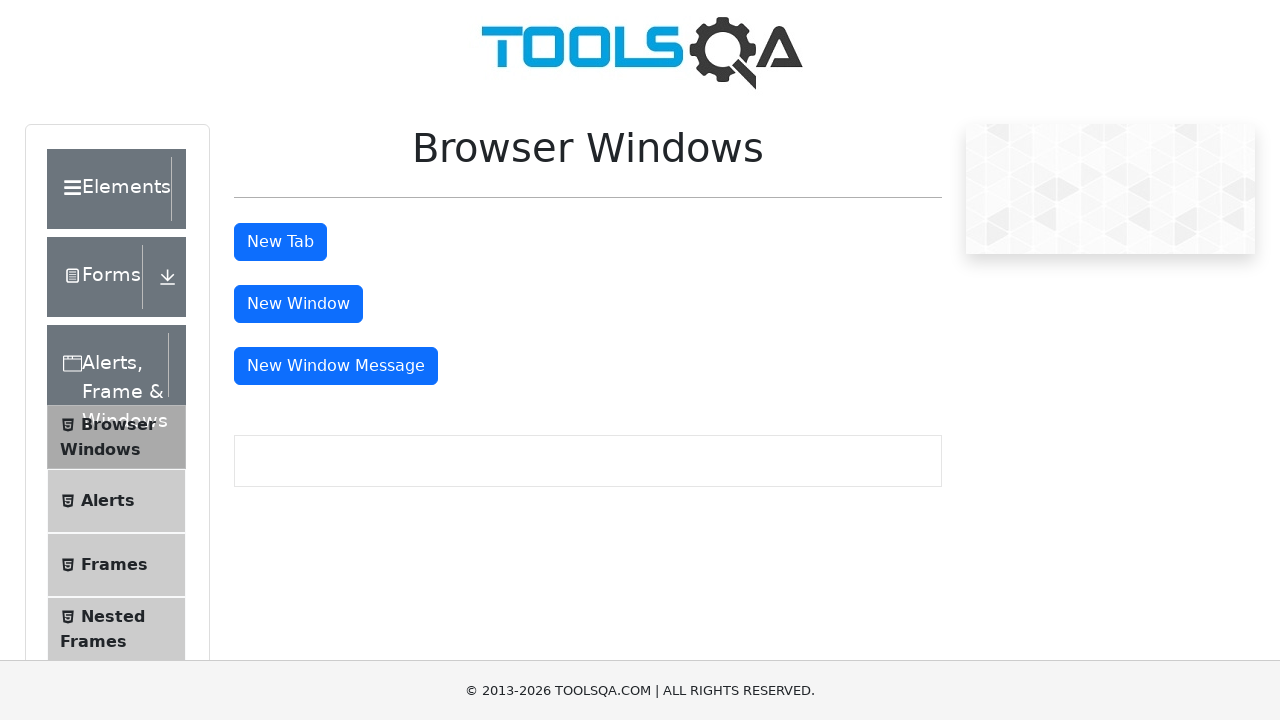

Clicked window button to open new window at (298, 304) on #windowButton
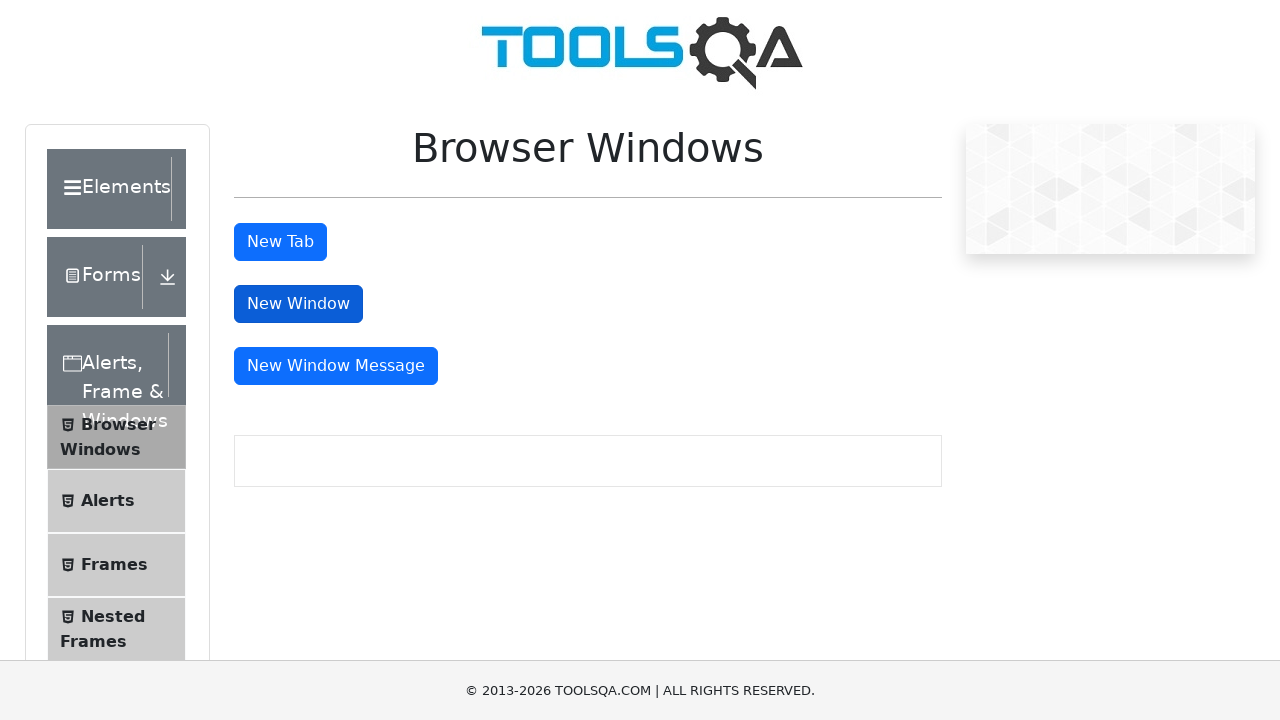

New window opened and loaded
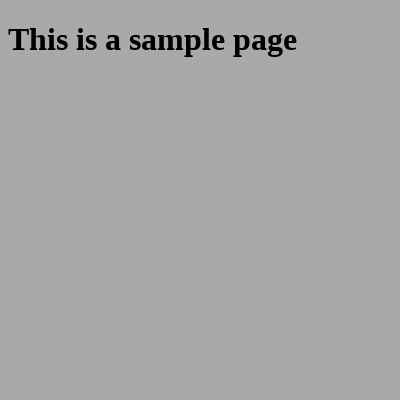

Clicked tab button to open new tab at (280, 242) on #tabButton
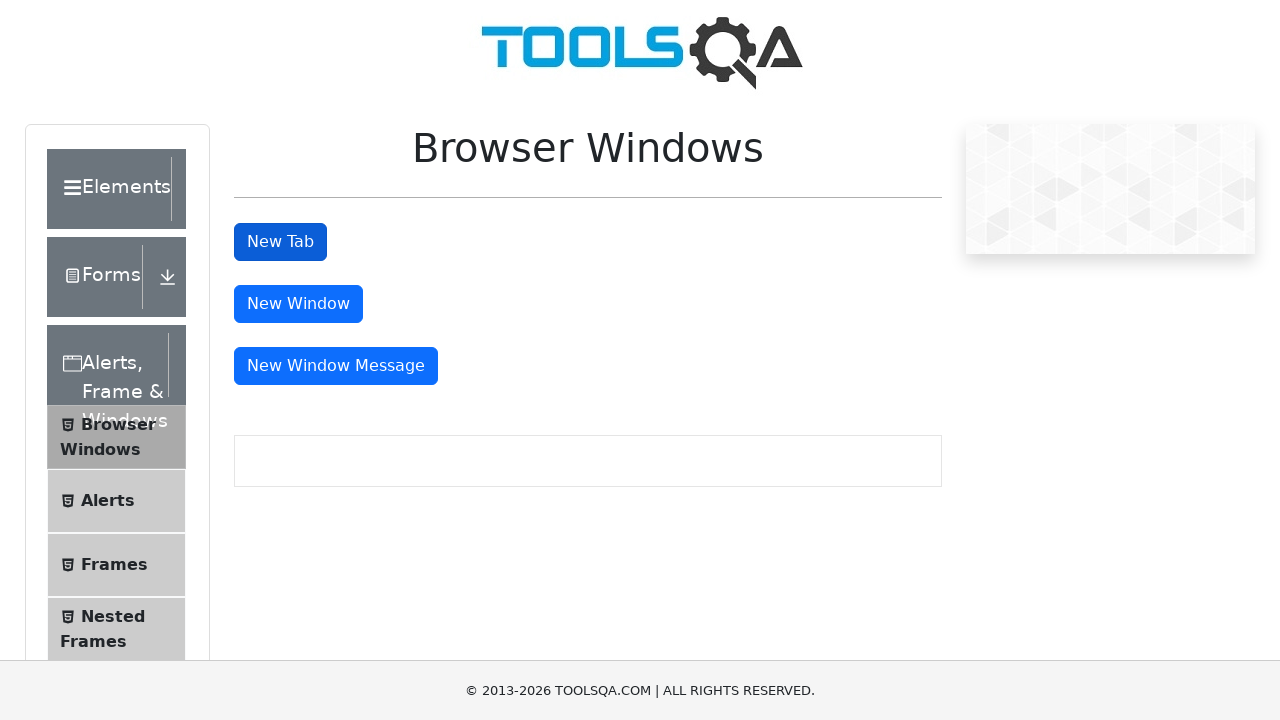

New tab opened and loaded
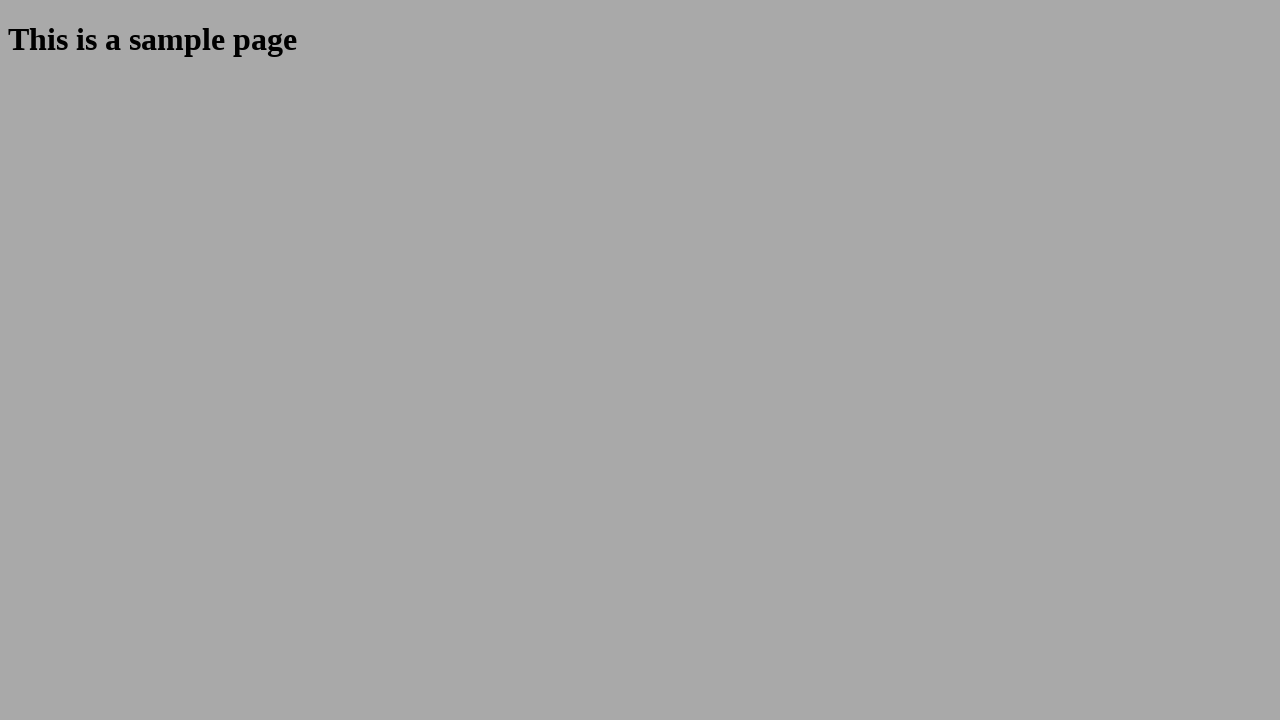

Sample heading verified in new window
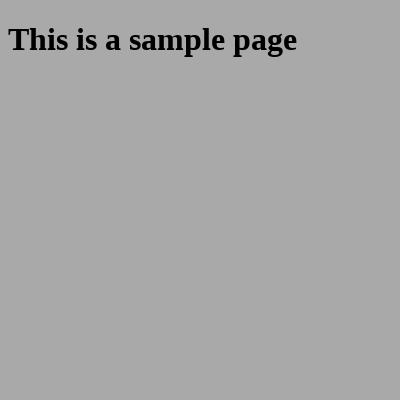

Sample heading verified in new tab
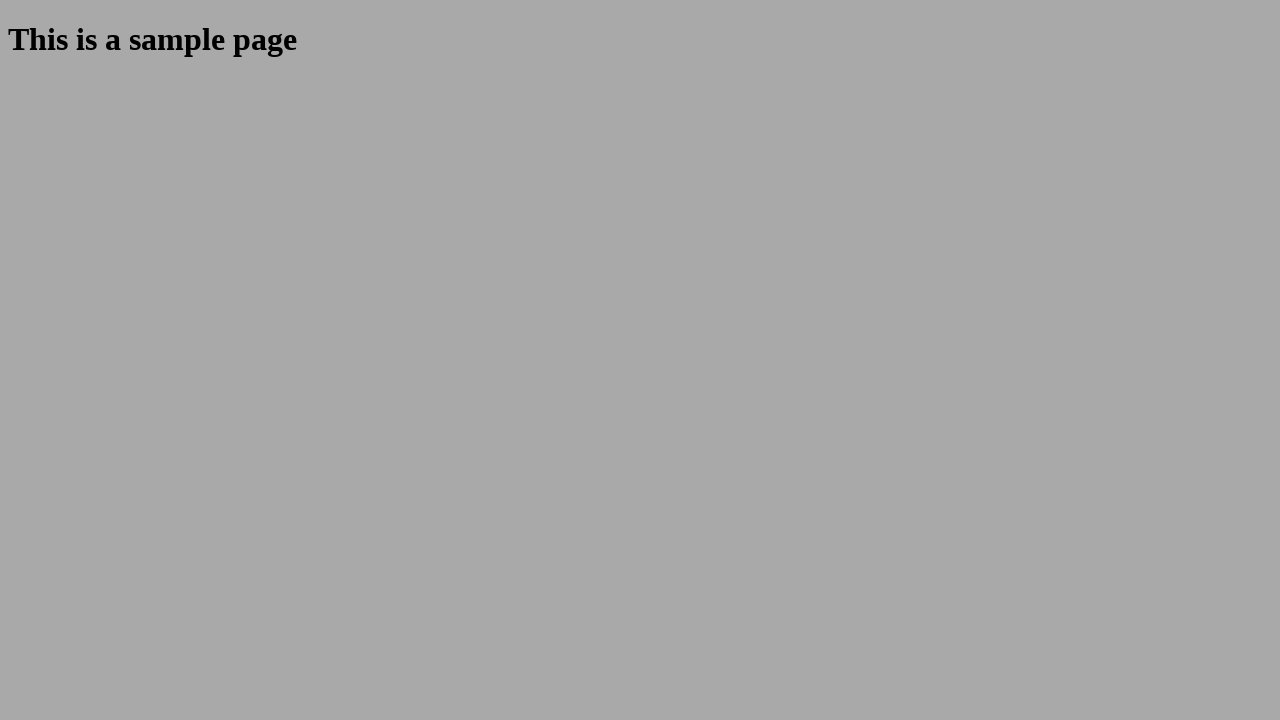

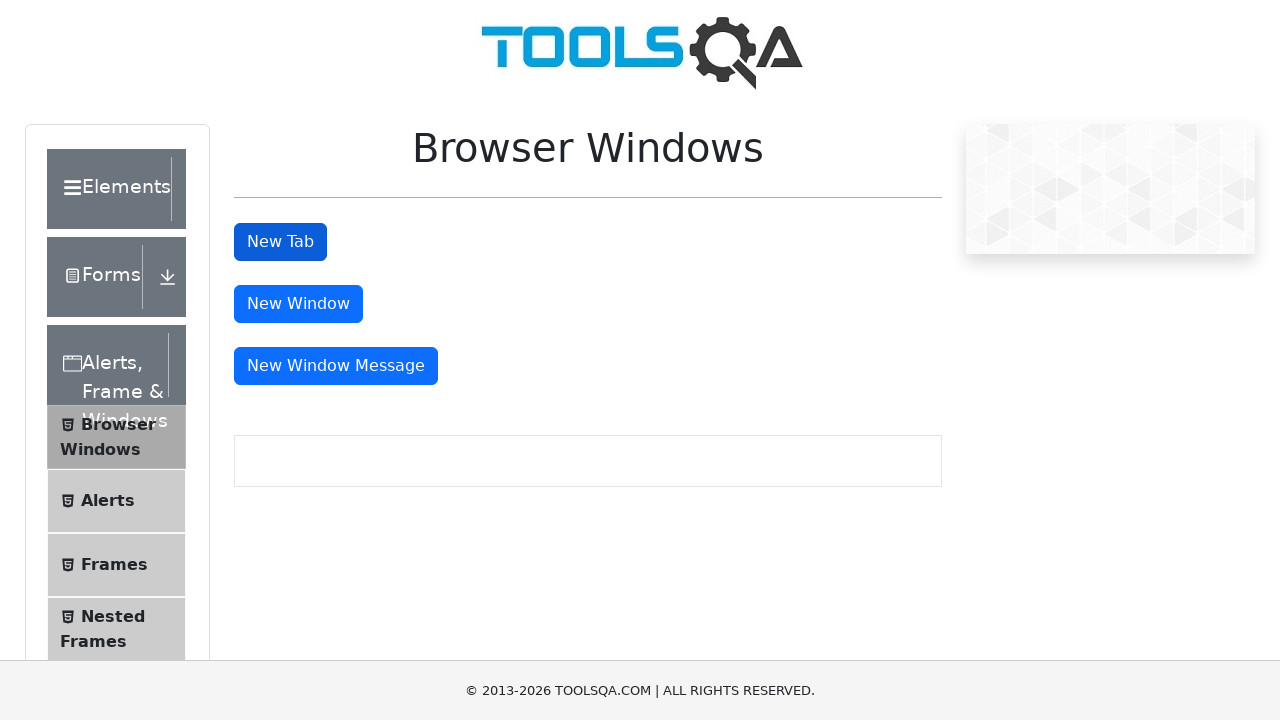